Navigates to a practice automation page and checks for broken links by verifying HTTP response codes

Starting URL: https://rahulshettyacademy.com/AutomationPractice/

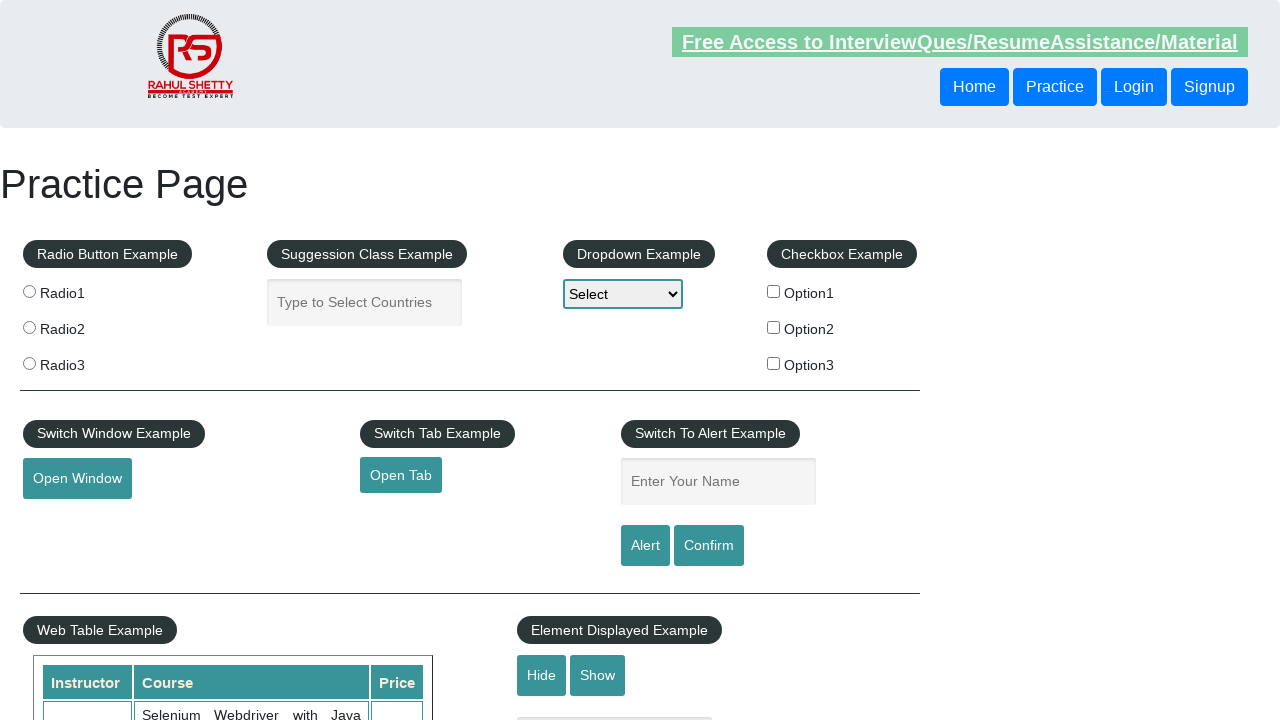

Retrieved href attribute from broken link element
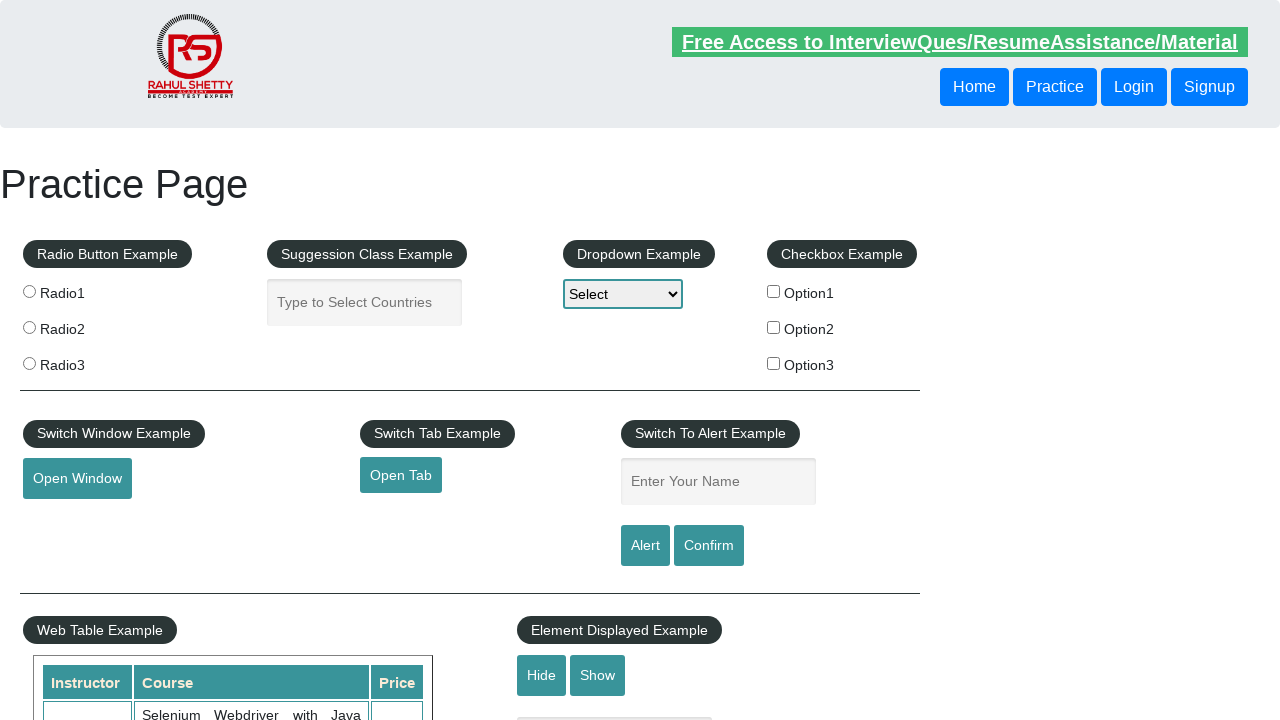

Waited for broken link element to be visible
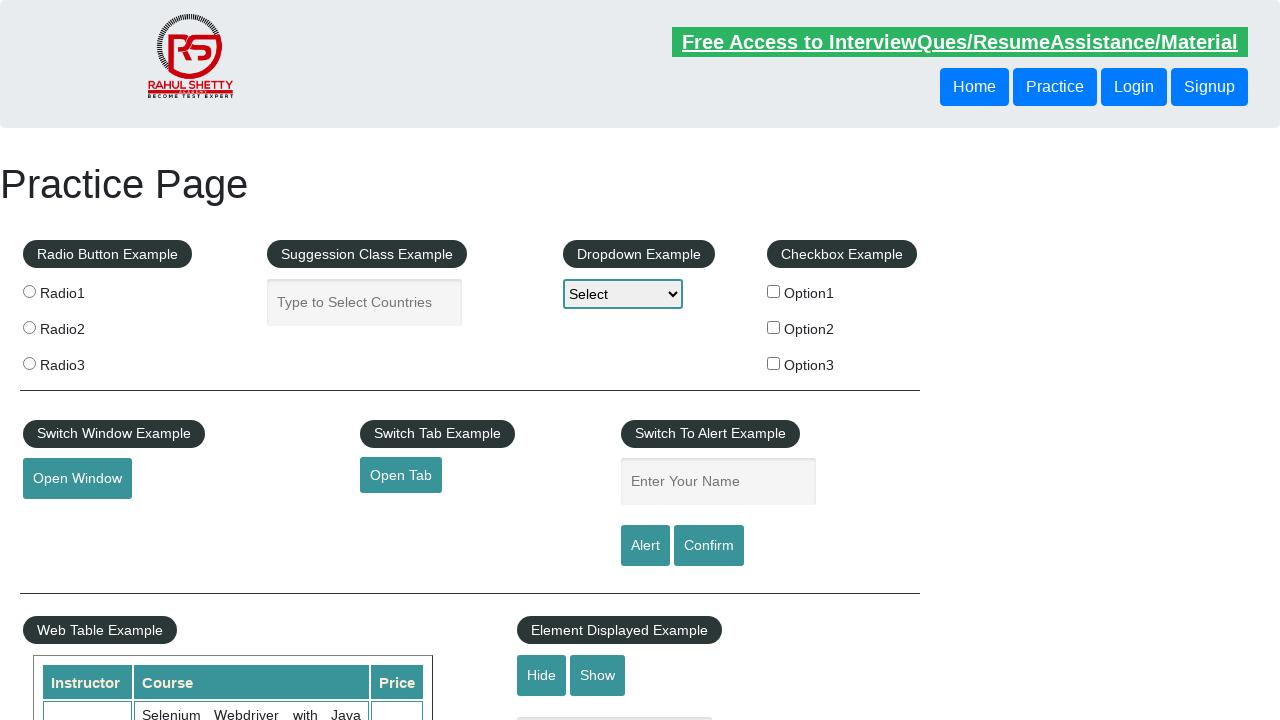

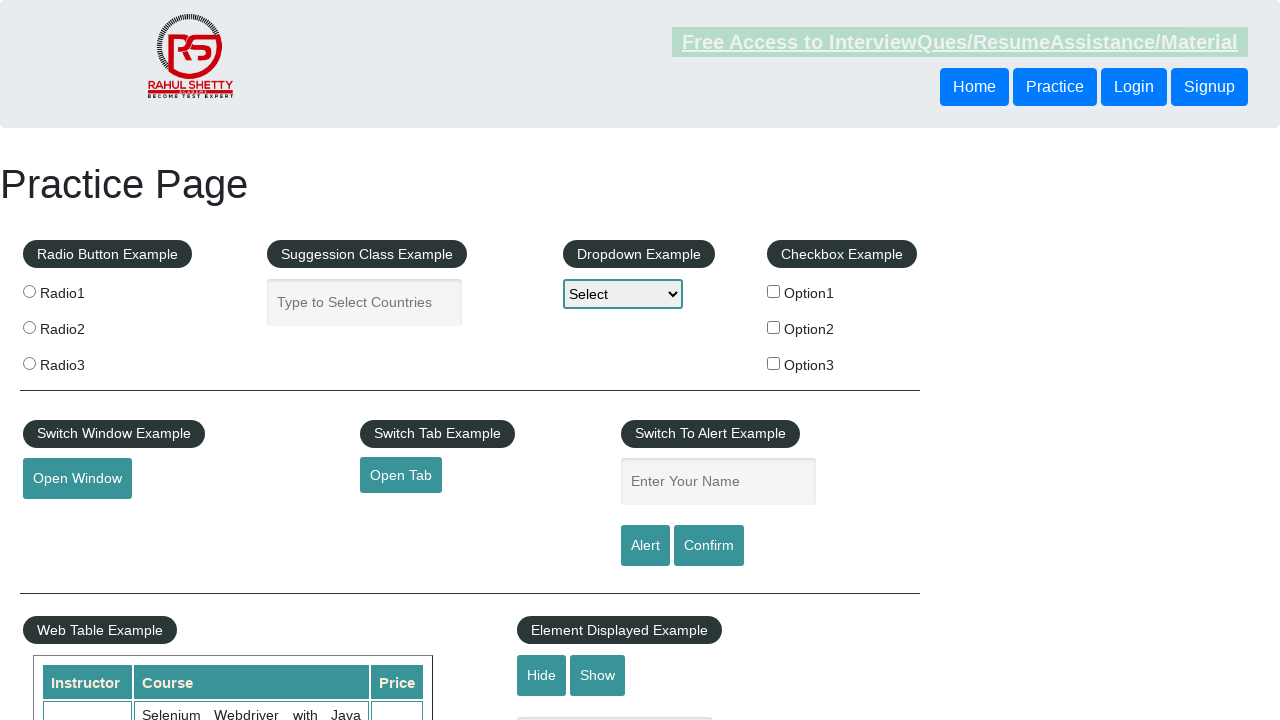